Tests un-marking todo items as complete by unchecking their toggle checkboxes

Starting URL: https://demo.playwright.dev/todomvc

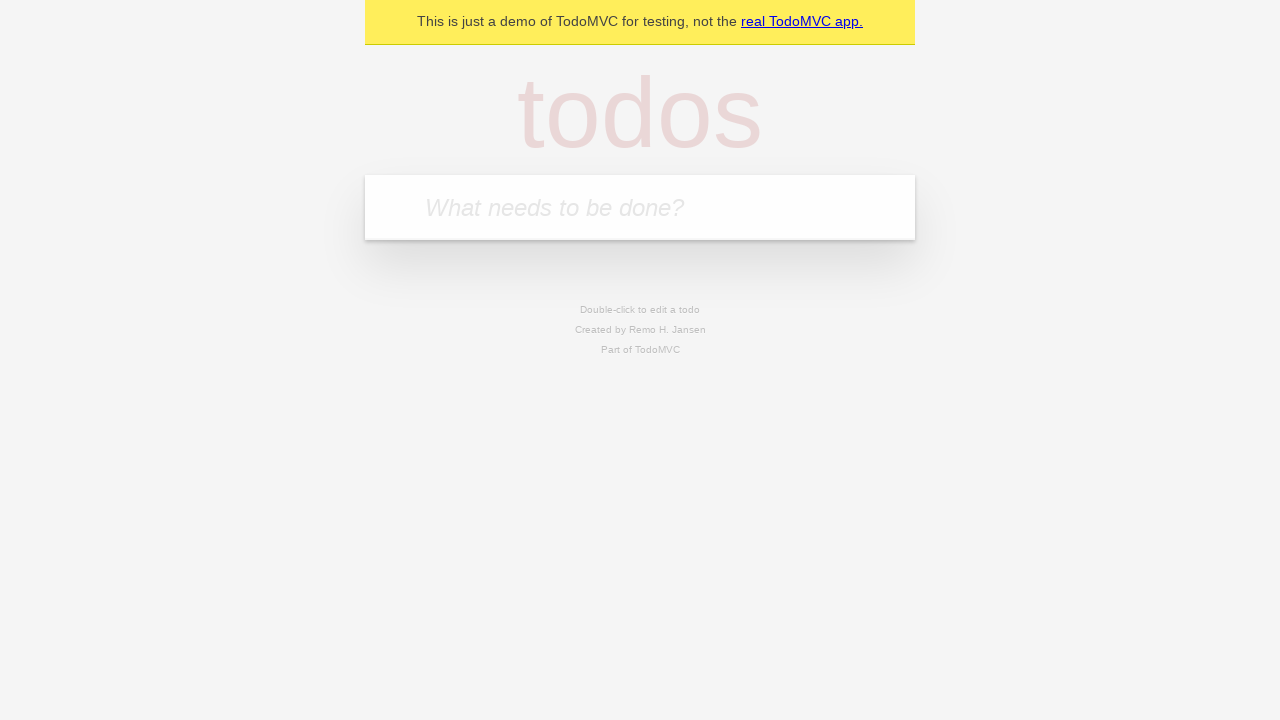

Filled new todo input with 'buy some cheese' on .new-todo
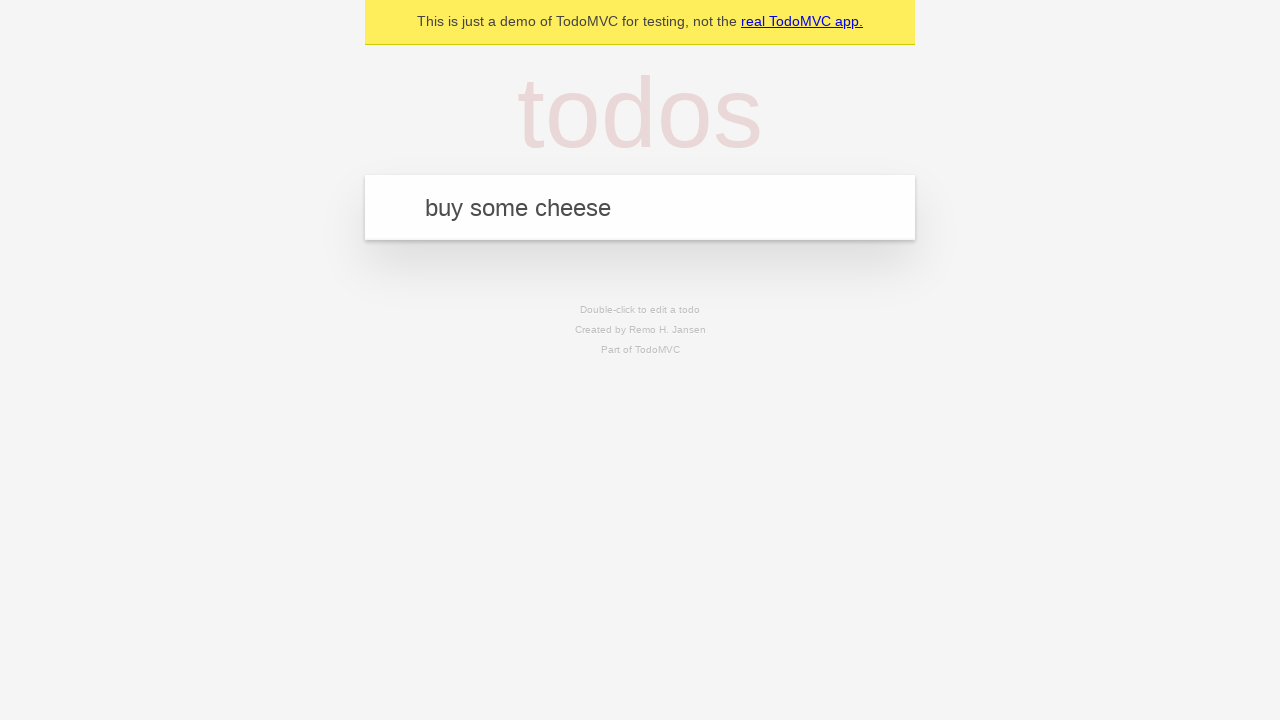

Pressed Enter to create first todo item on .new-todo
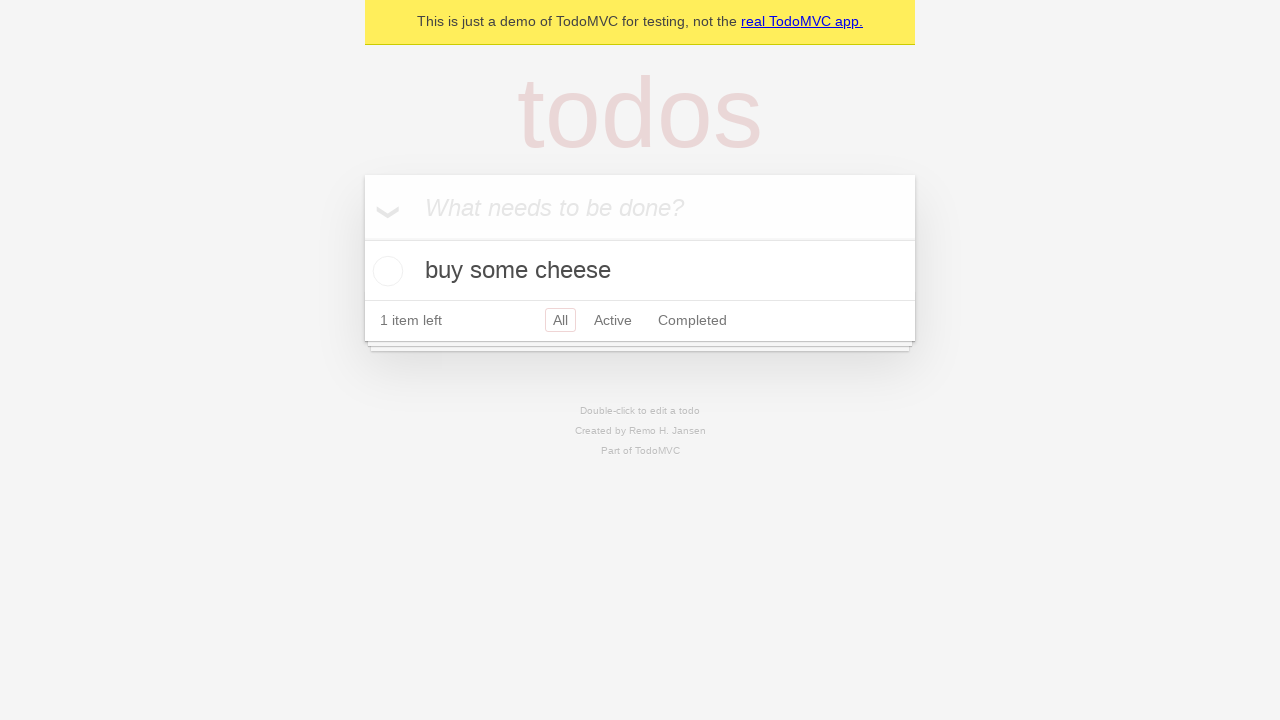

Filled new todo input with 'feed the cat' on .new-todo
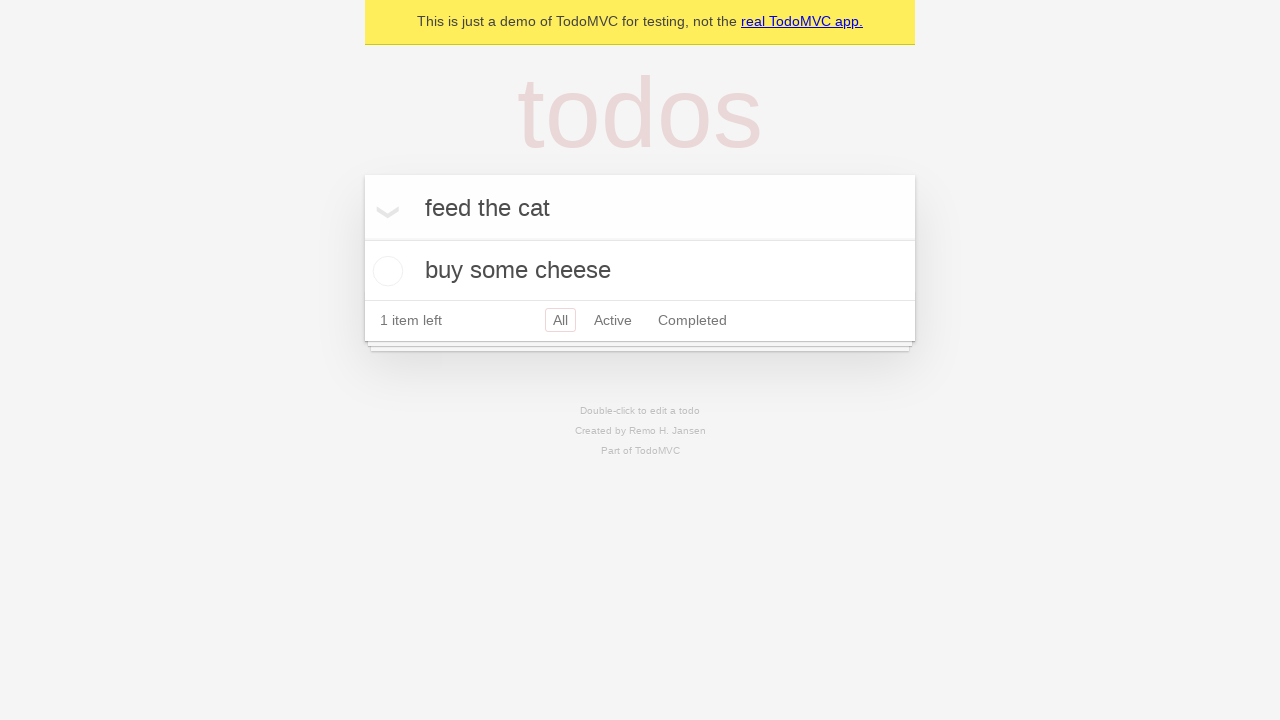

Pressed Enter to create second todo item on .new-todo
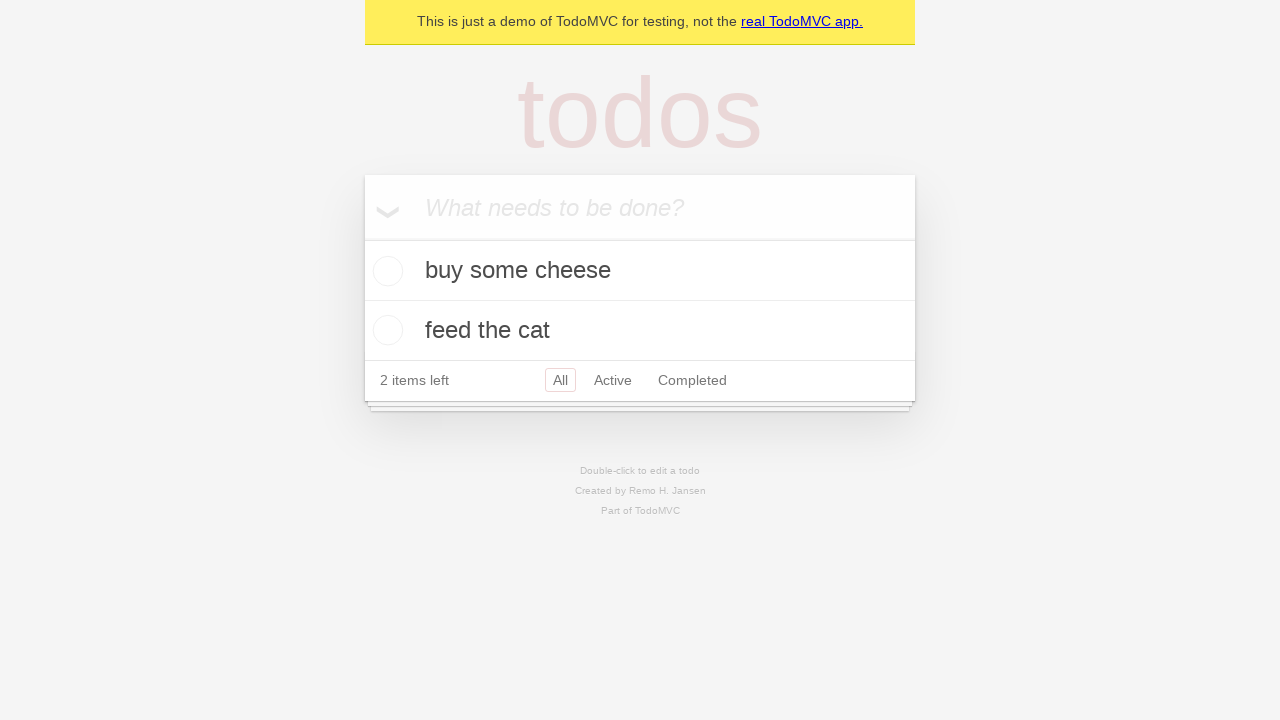

Selected first todo item from the list
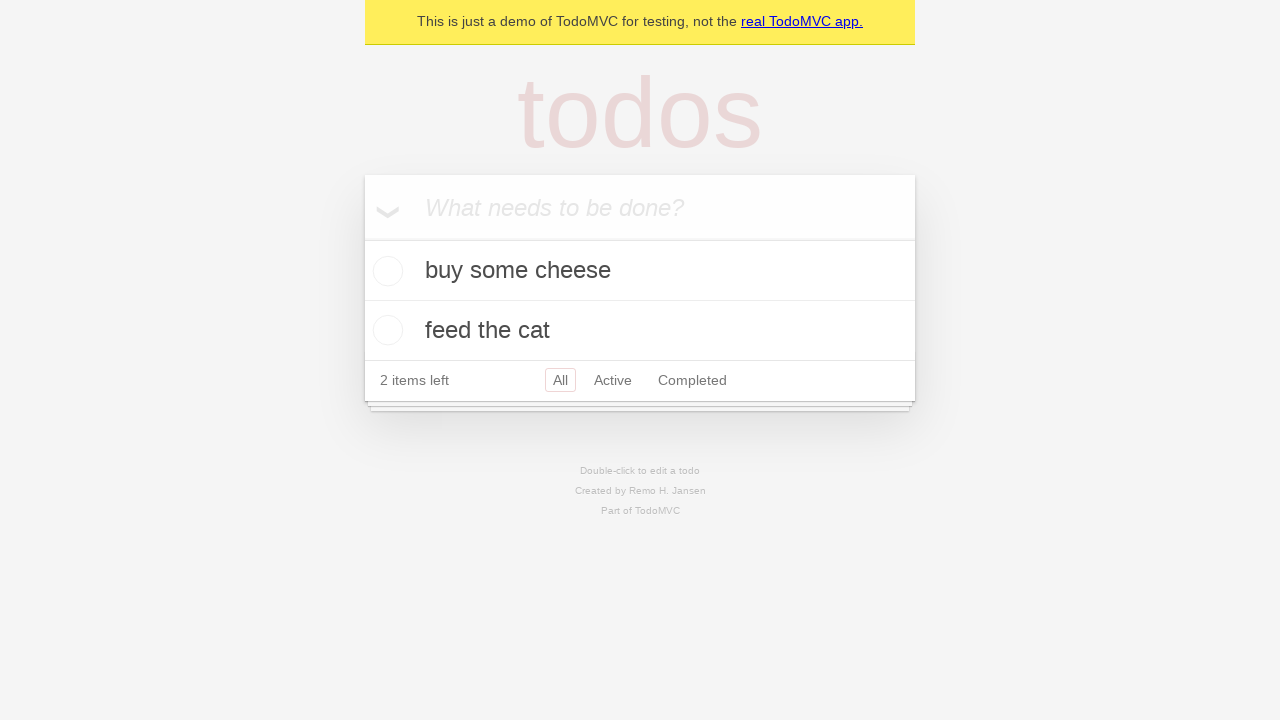

Checked the toggle checkbox to mark first item as complete at (385, 271) on .todo-list li >> nth=0 >> .toggle
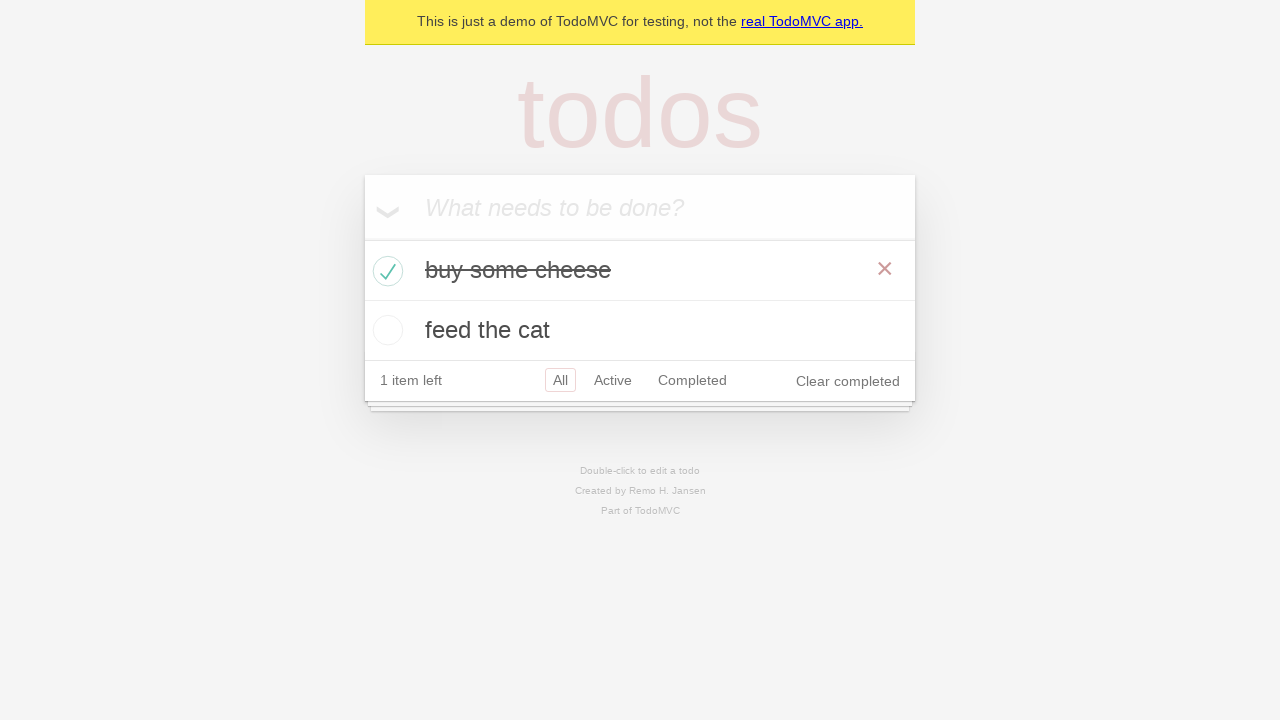

Unchecked the toggle checkbox to un-mark first item as complete at (385, 271) on .todo-list li >> nth=0 >> .toggle
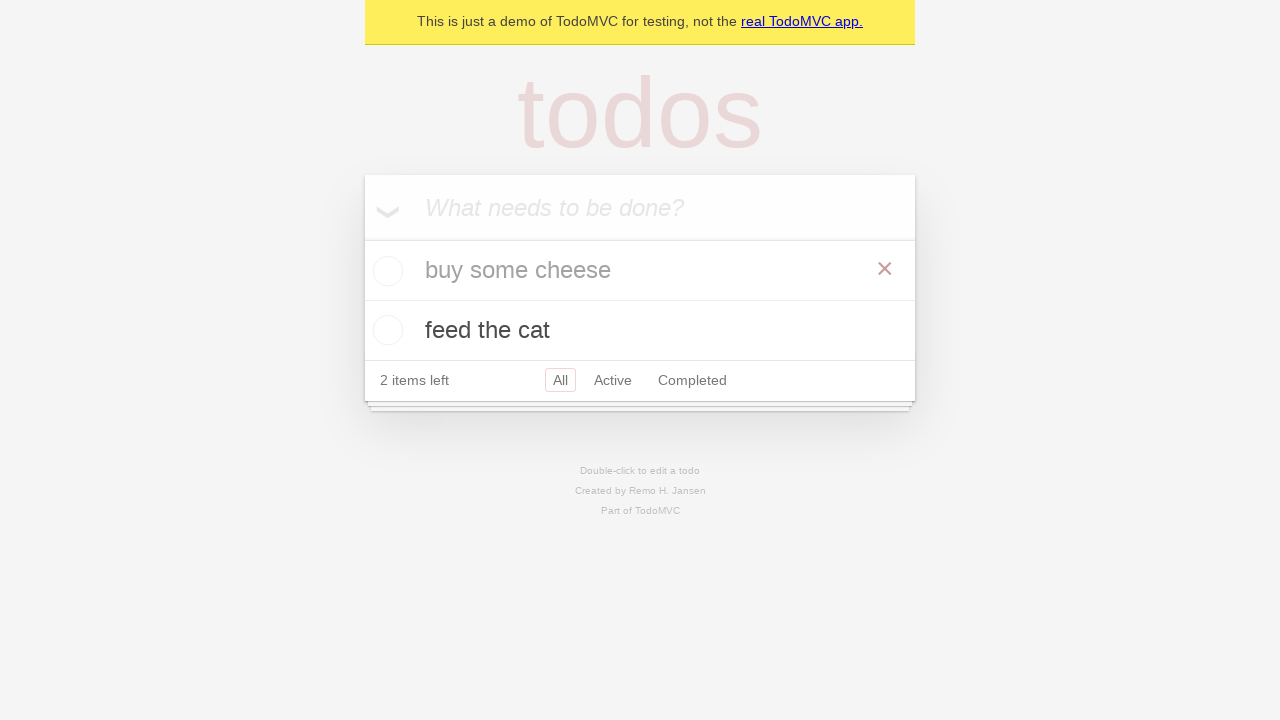

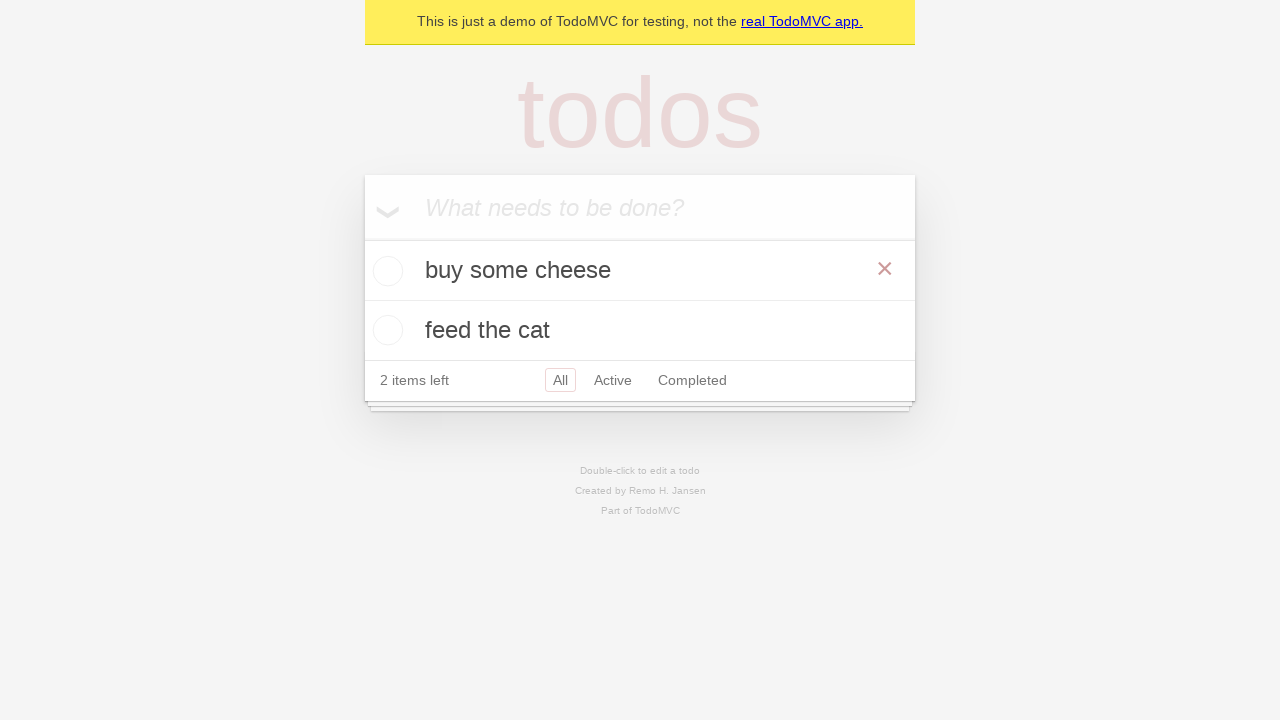